Tests opening a new window by clicking the window button and verifying content in the new window

Starting URL: https://demoqa.com/browser-windows

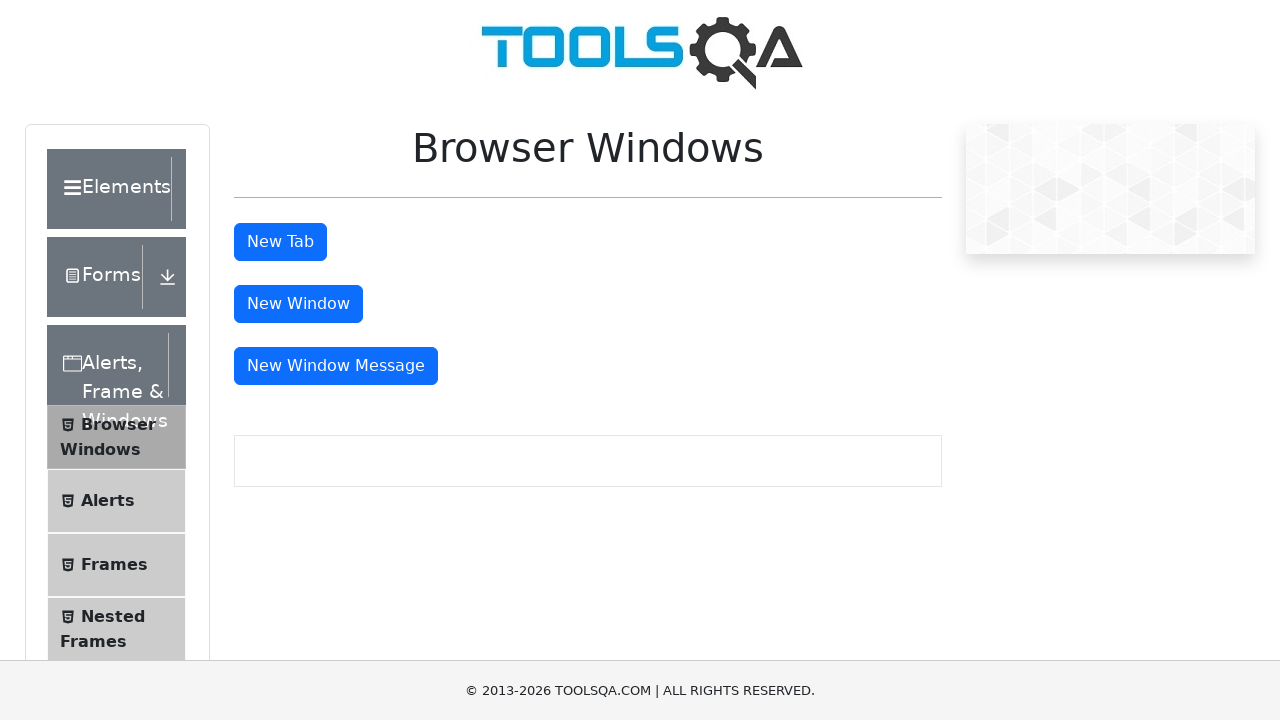

Clicked window button to open new window at (298, 304) on #windowButton
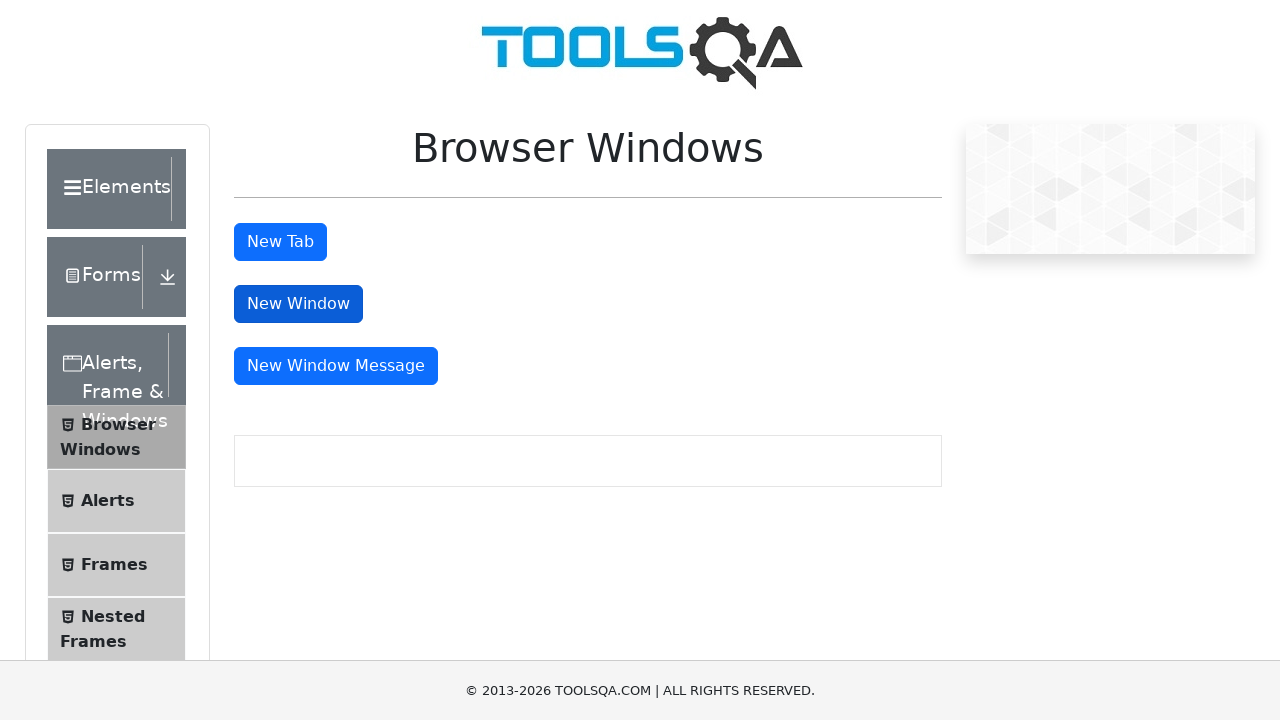

New window opened and page object retrieved
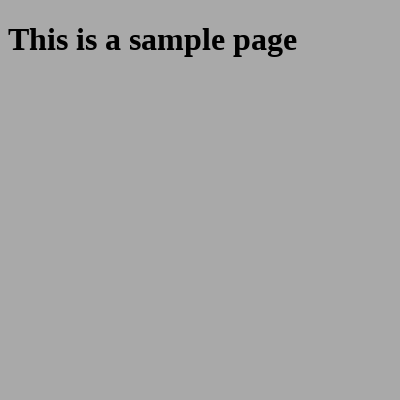

New window content loaded with sample heading visible
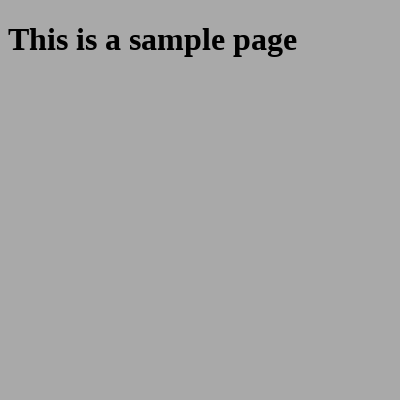

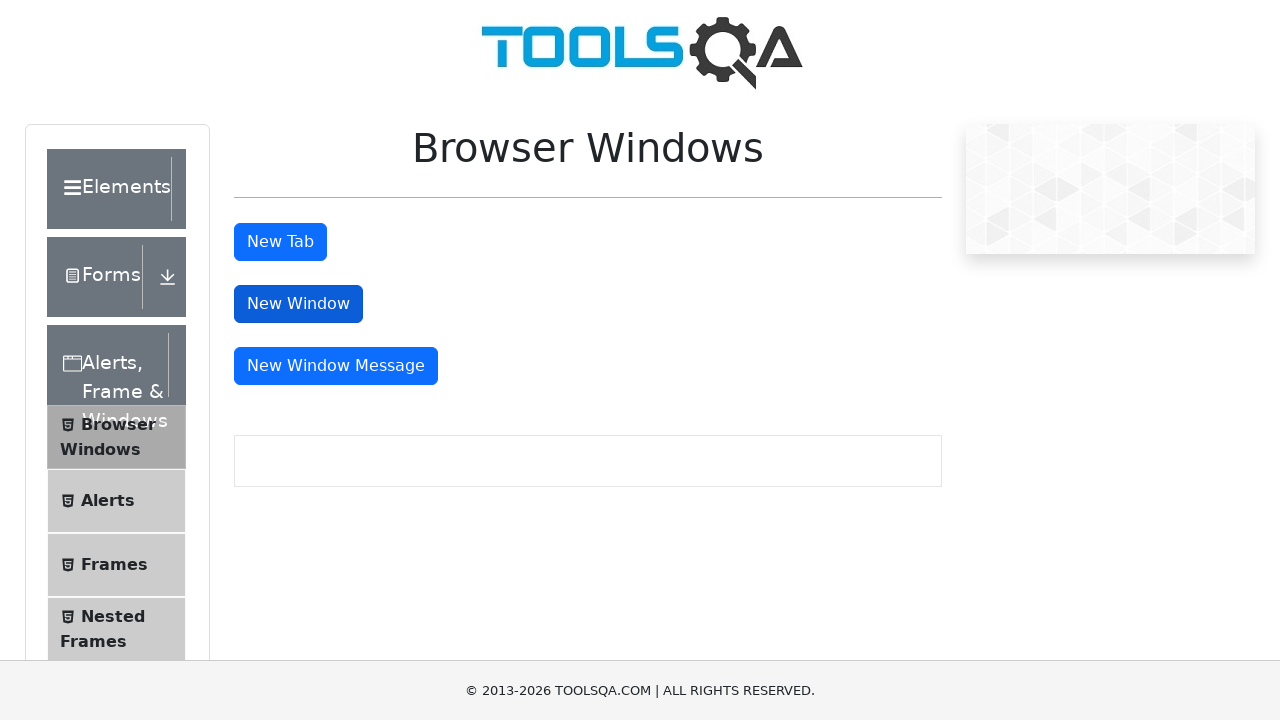